Tests adding multiple specific products (Cauliflower, Cucumber, Carrot, Beans) to the shopping cart on a practice e-commerce site by finding matching product names and clicking their add-to-cart buttons.

Starting URL: https://rahulshettyacademy.com/seleniumPractise/#/

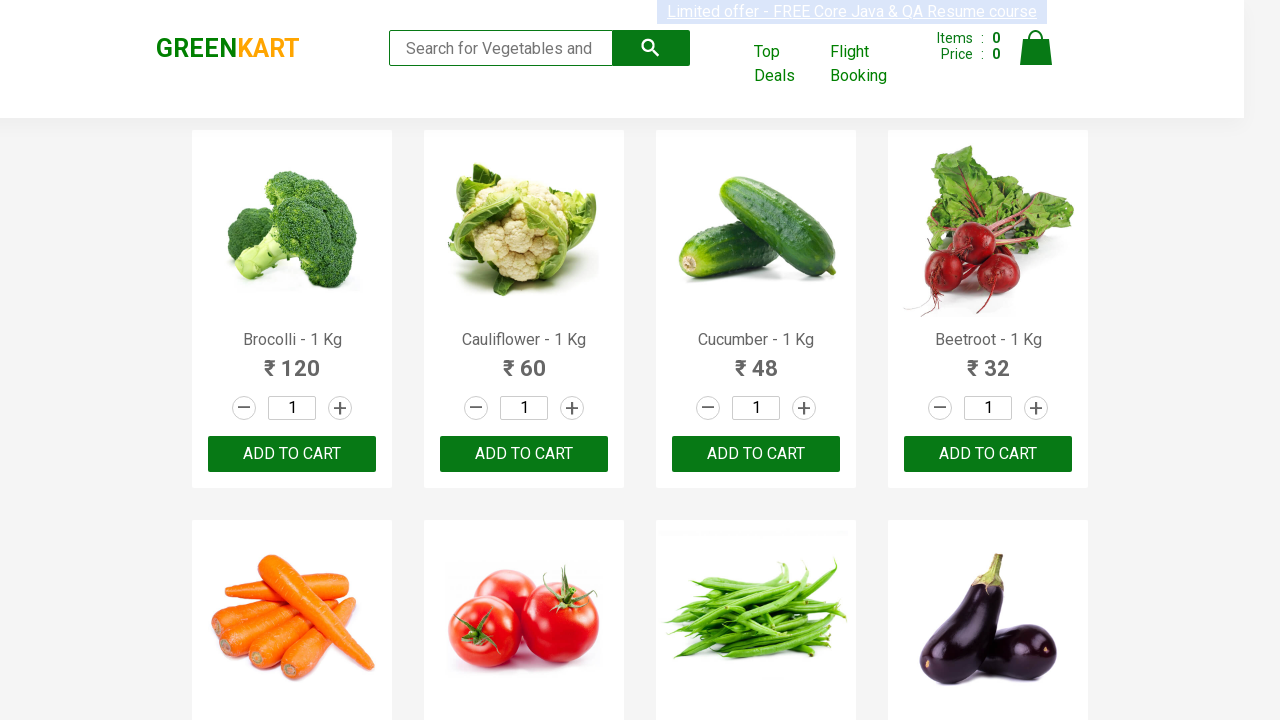

Waited for product names to load on the page
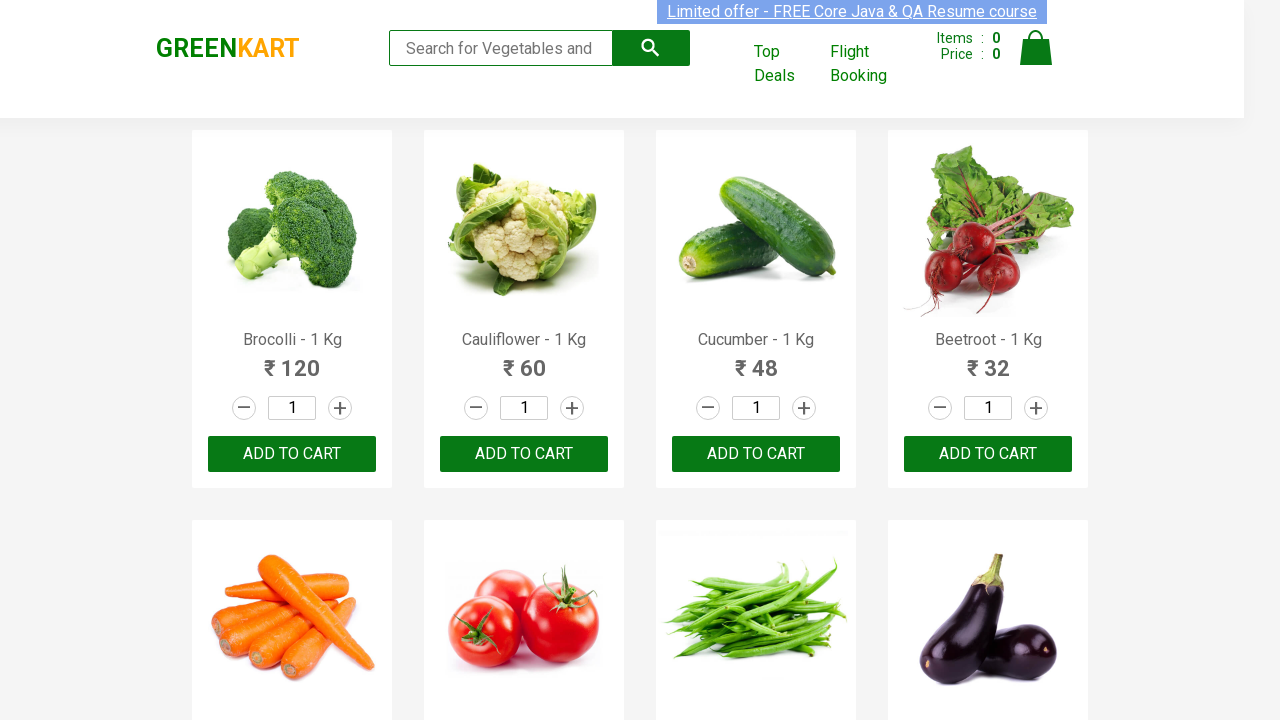

Retrieved all product name elements from the page
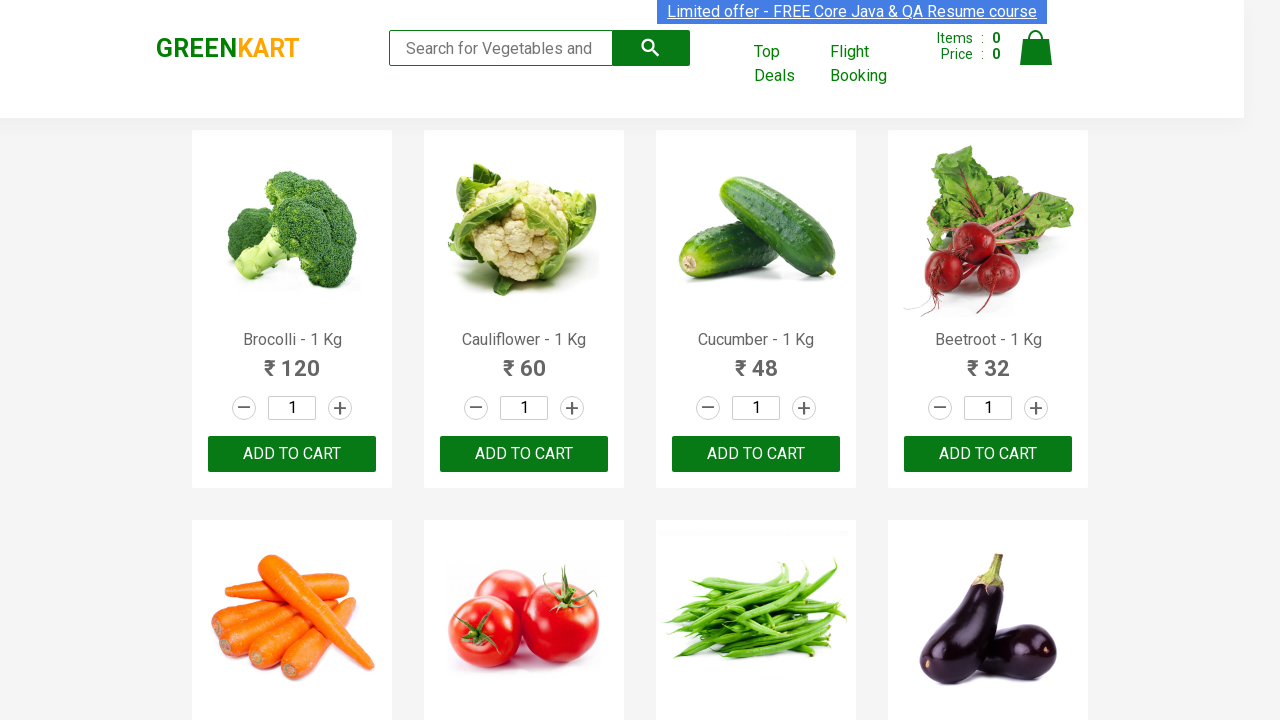

Clicked add-to-cart button for product: Cauliflower at (524, 454) on xpath=//div[@class='product-action']/button >> nth=1
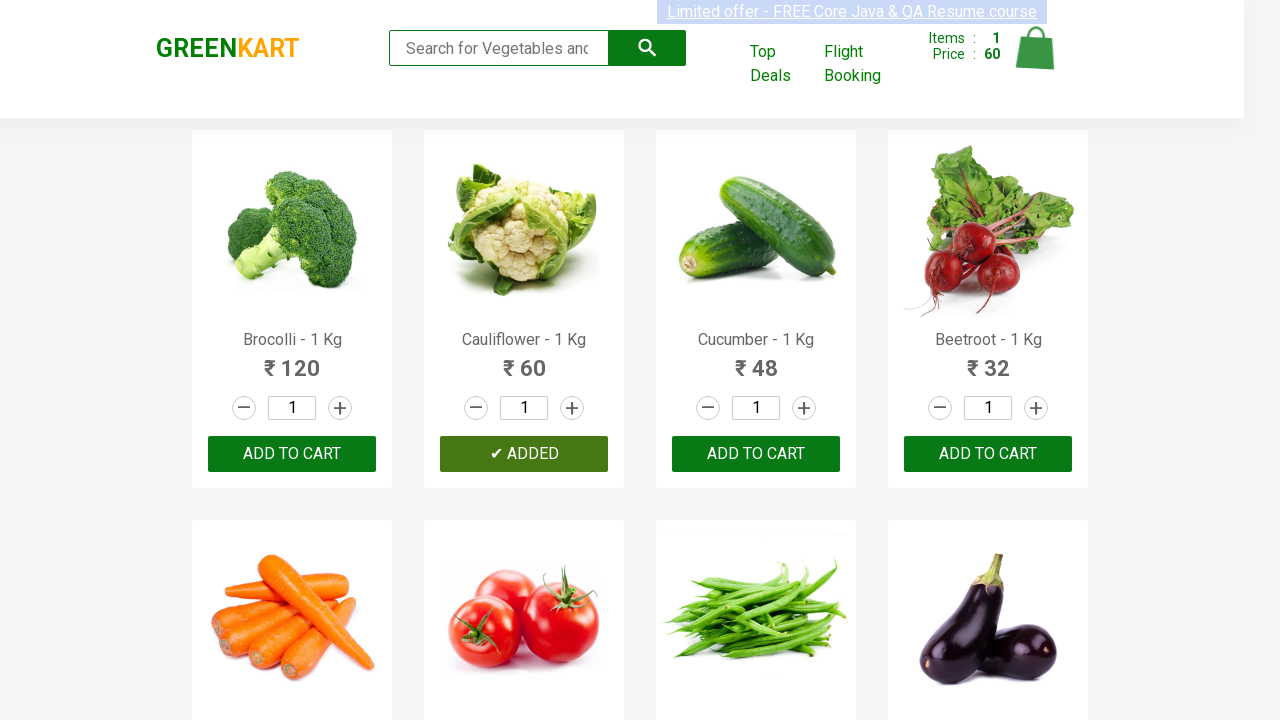

Clicked add-to-cart button for product: Cucumber at (756, 454) on xpath=//div[@class='product-action']/button >> nth=2
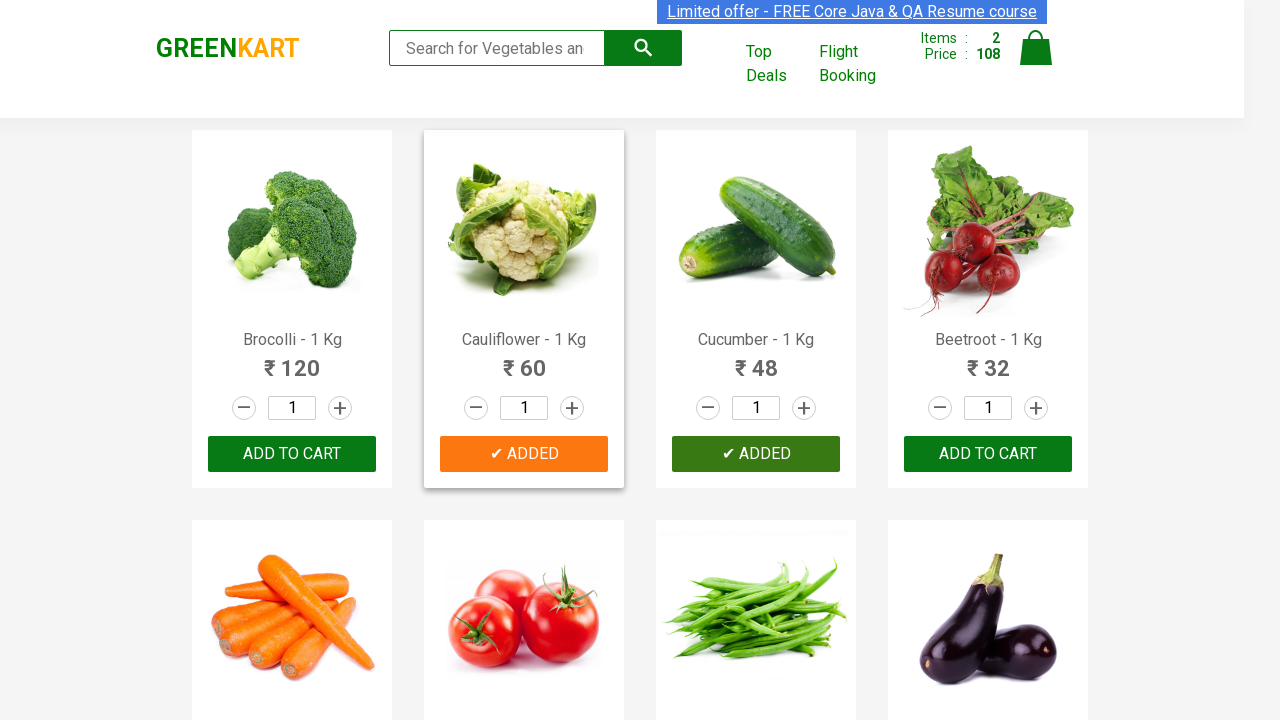

Clicked add-to-cart button for product: Carrot at (292, 360) on xpath=//div[@class='product-action']/button >> nth=4
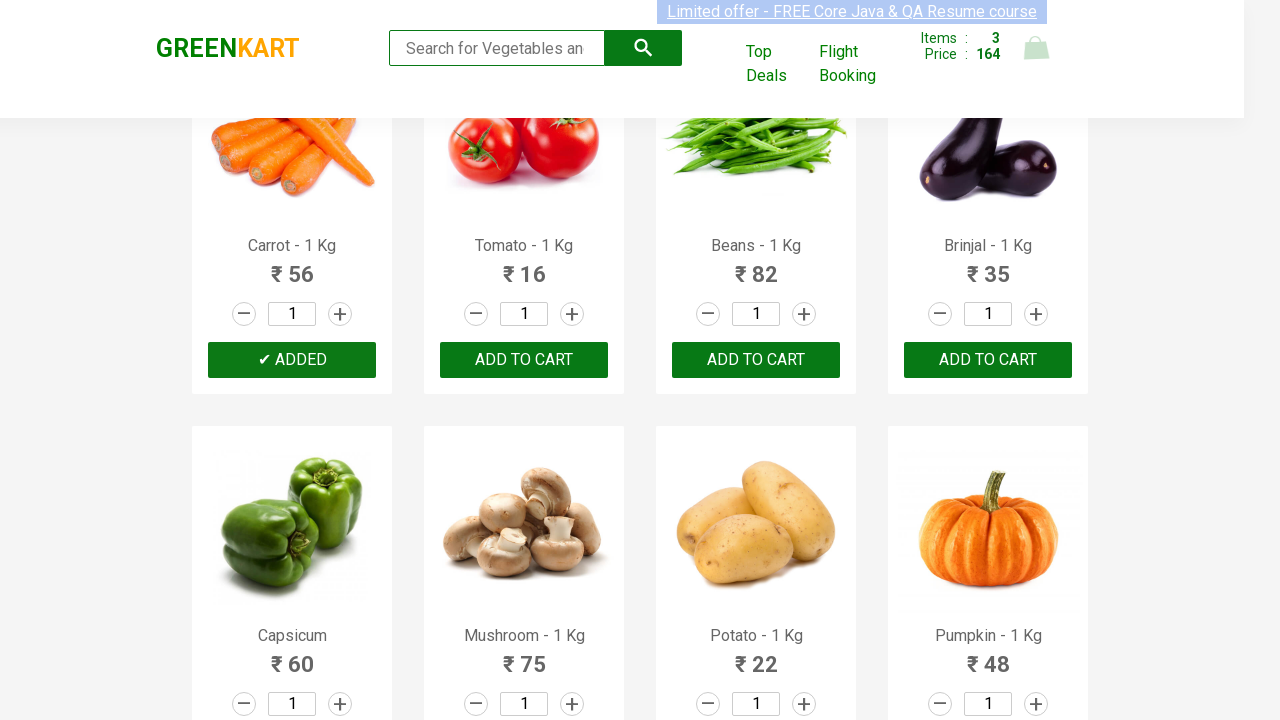

Clicked add-to-cart button for product: Beans at (756, 360) on xpath=//div[@class='product-action']/button >> nth=6
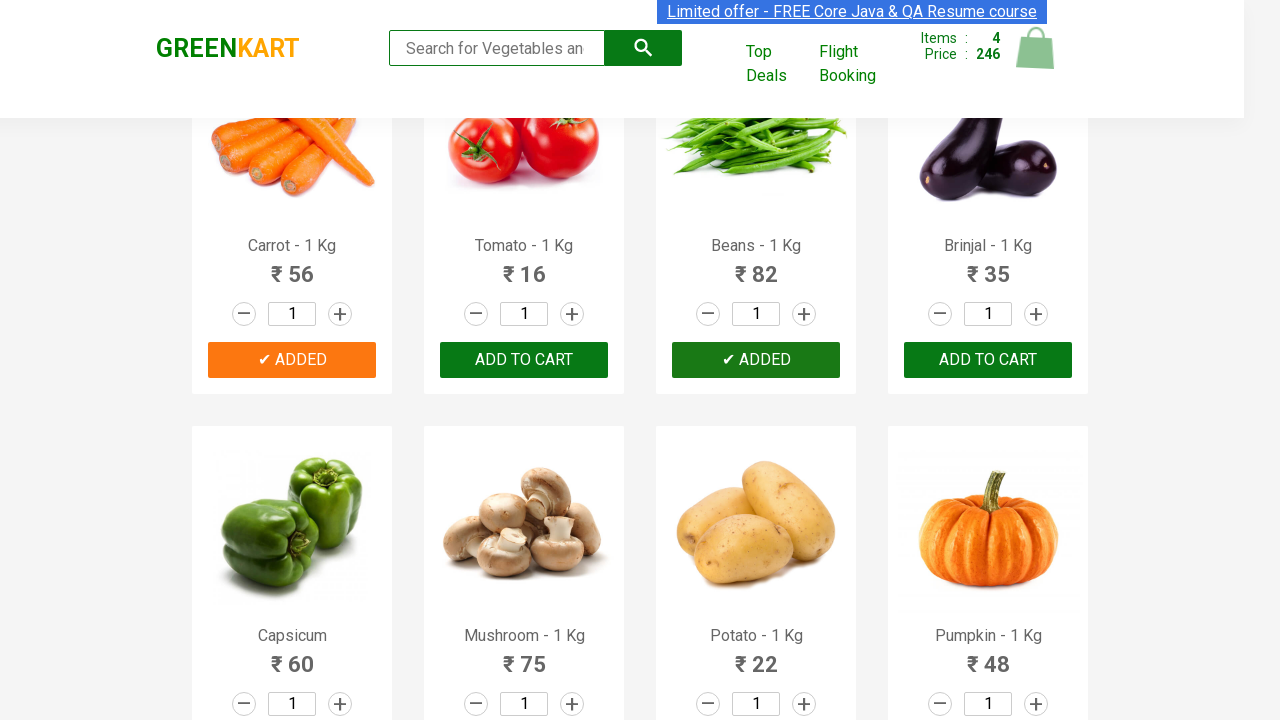

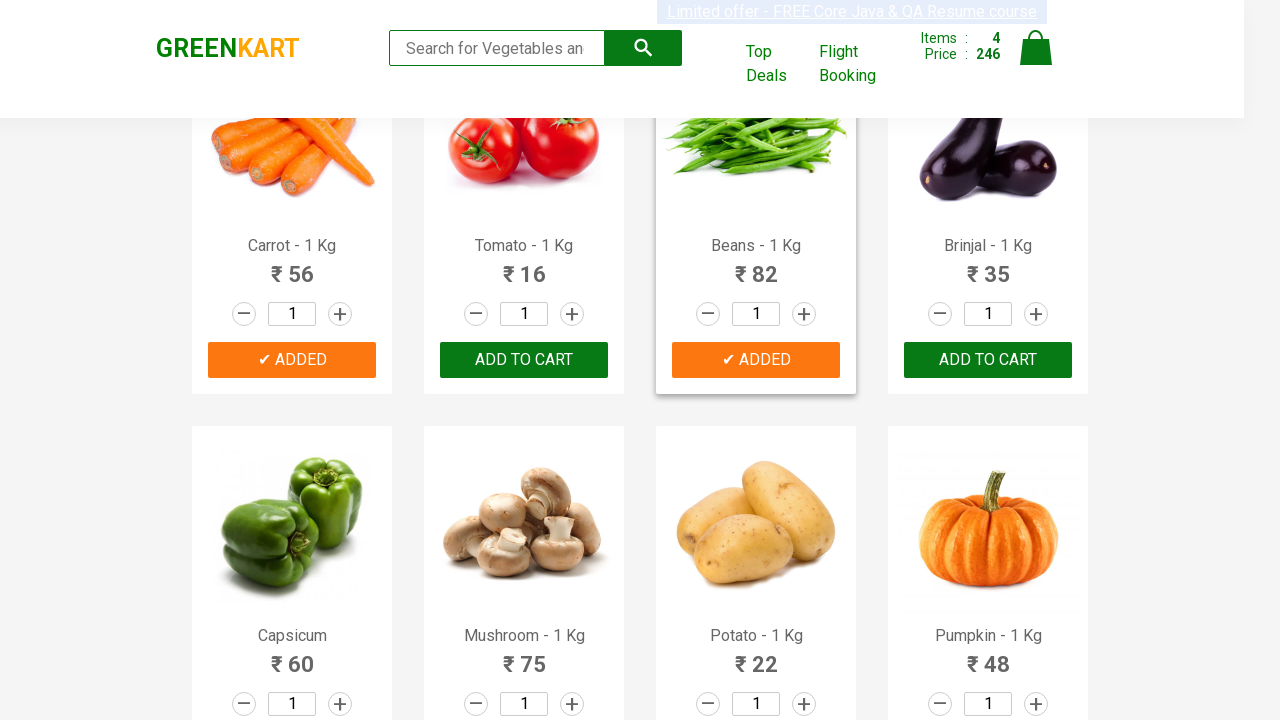